Tests browser window handling functionality by opening new tabs and windows, switching between them, and closing them. Covers three scenarios: opening a new tab, opening a new window, and opening a new window with a message.

Starting URL: https://demoqa.com/browser-windows

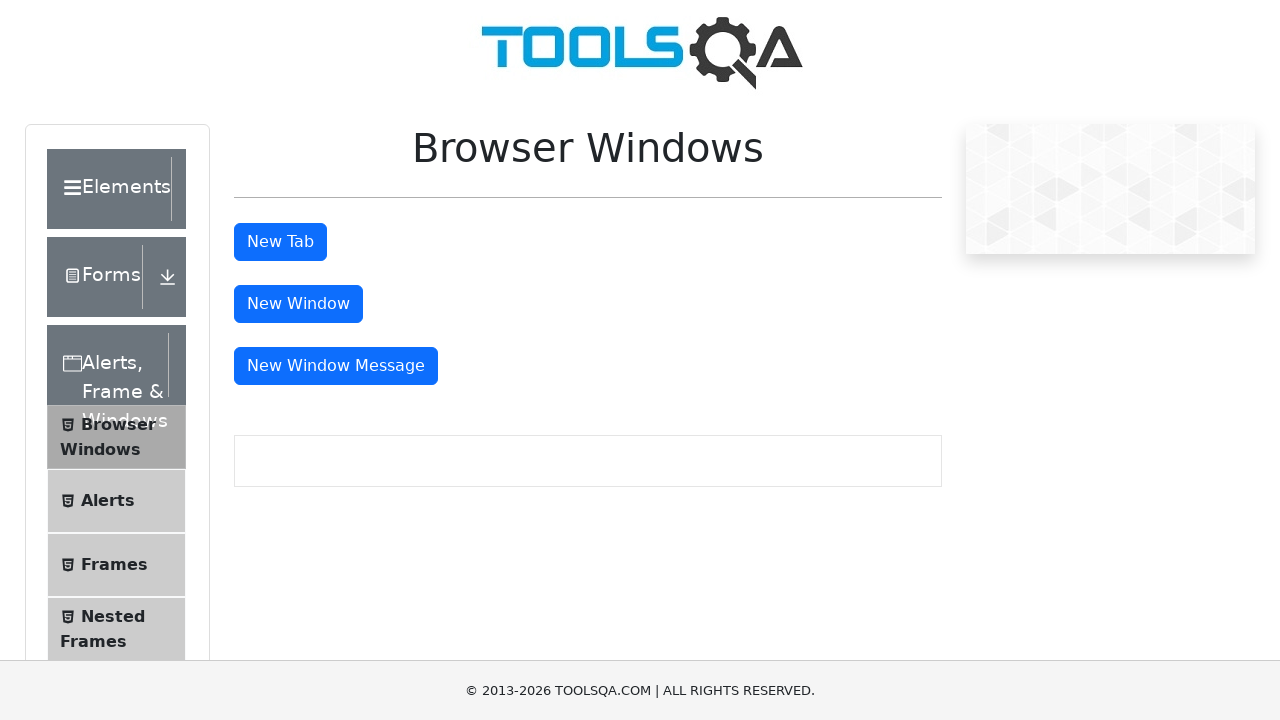

Clicked 'New Tab' button at (280, 242) on #tabButton
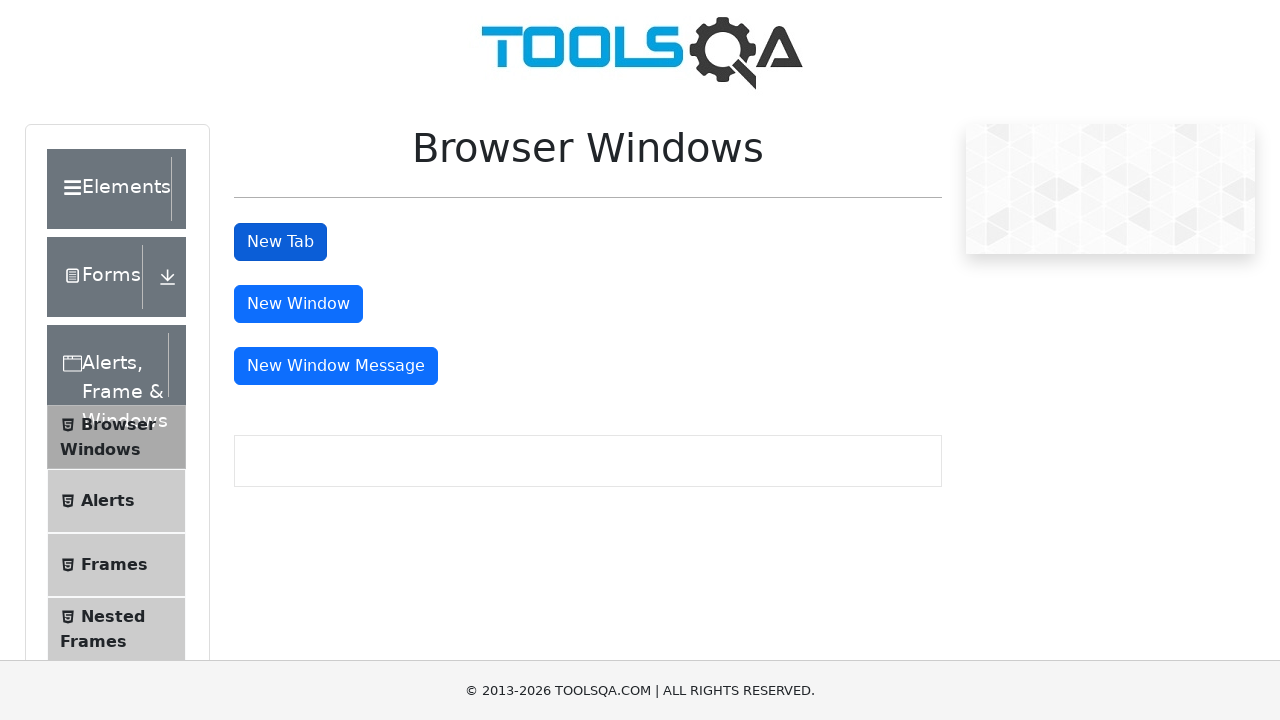

Clicked 'New Tab' button again and waited for new tab to open at (280, 242) on #tabButton
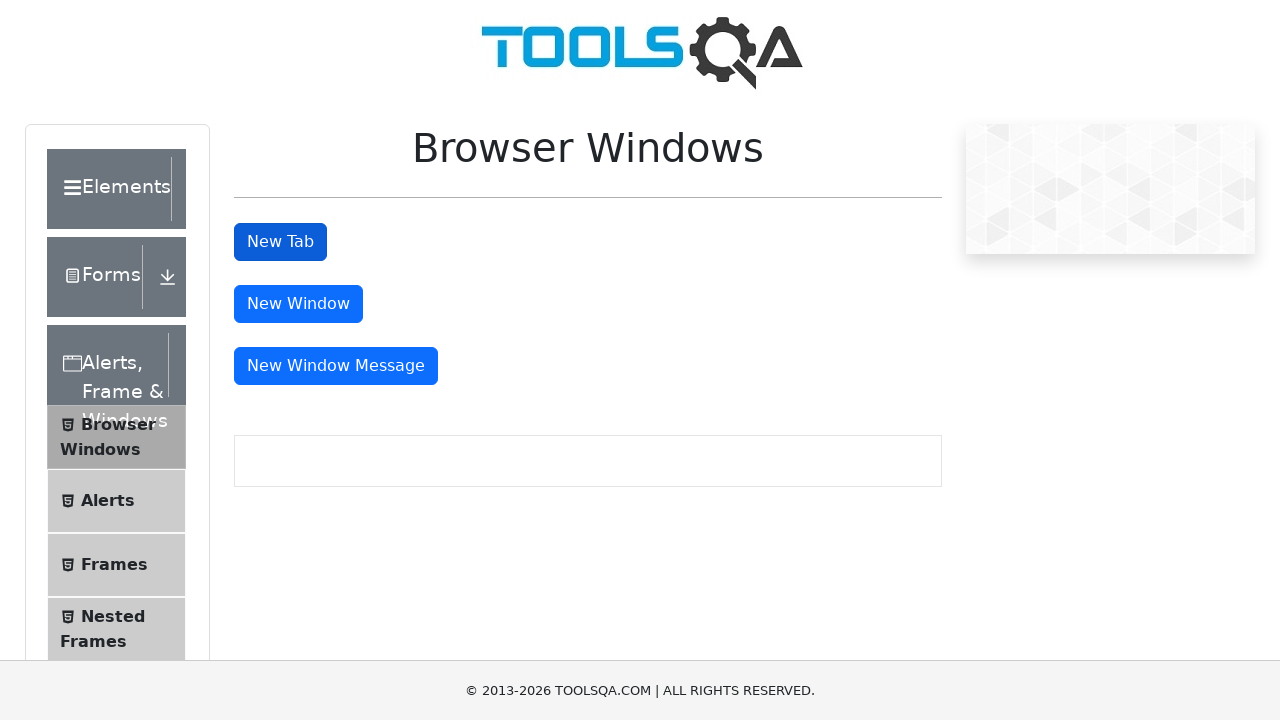

New tab loaded successfully
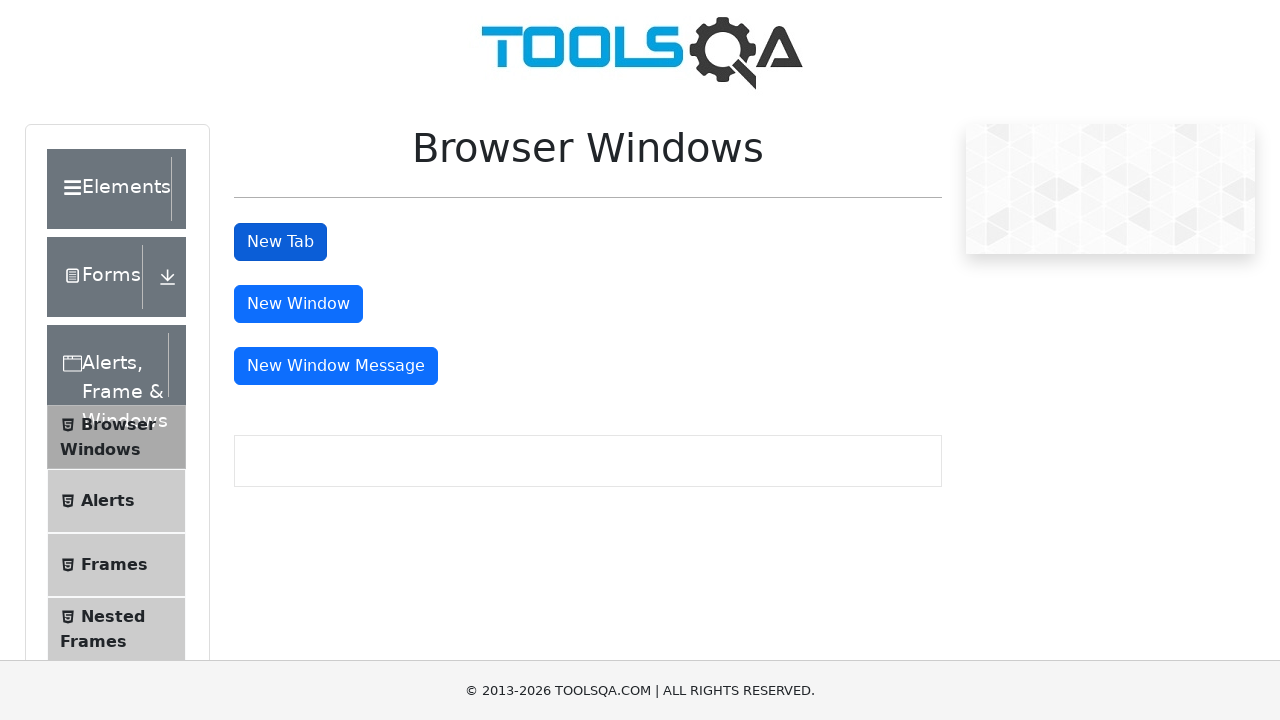

Closed the new tab
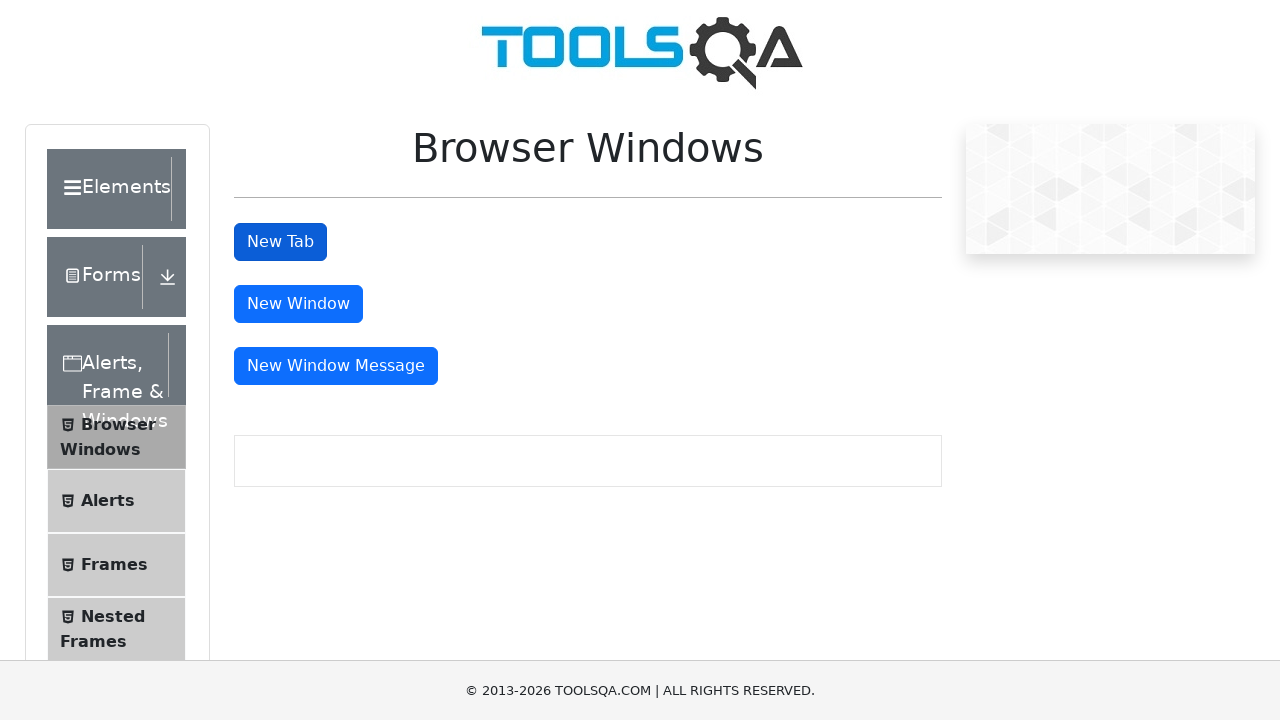

Clicked 'New Window' button and waited for new window to open at (298, 304) on #windowButton
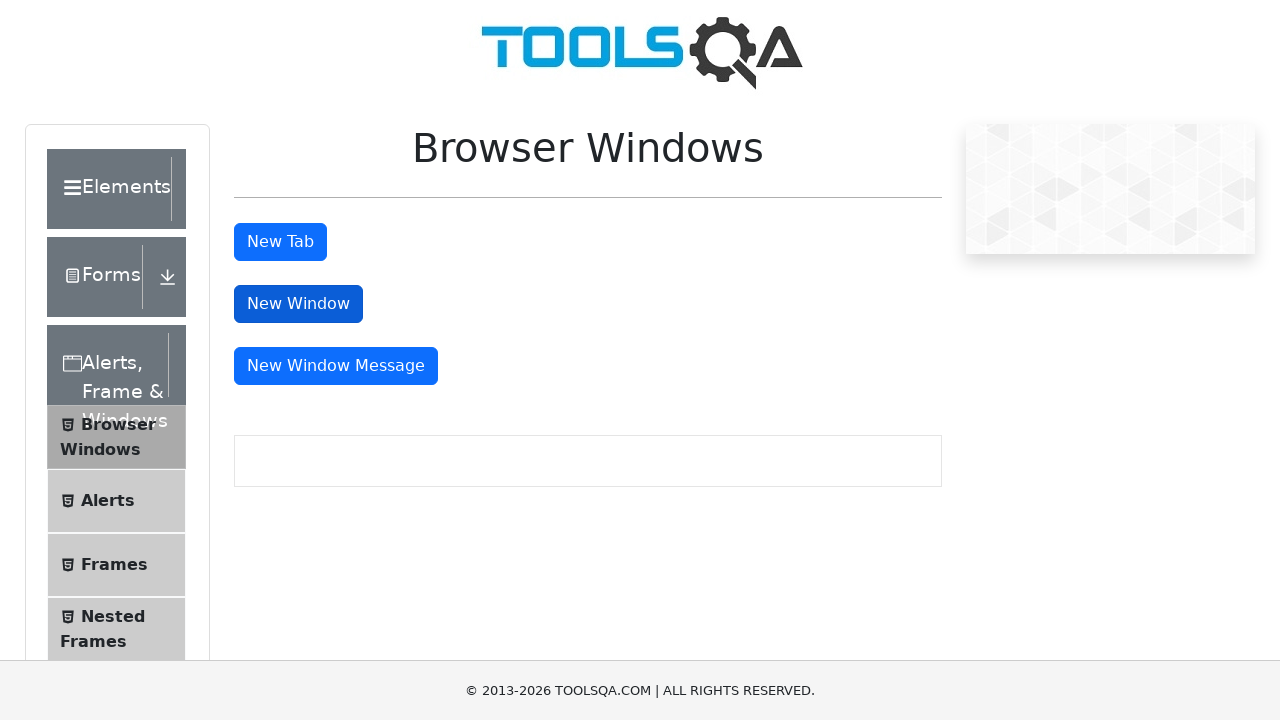

New window loaded successfully
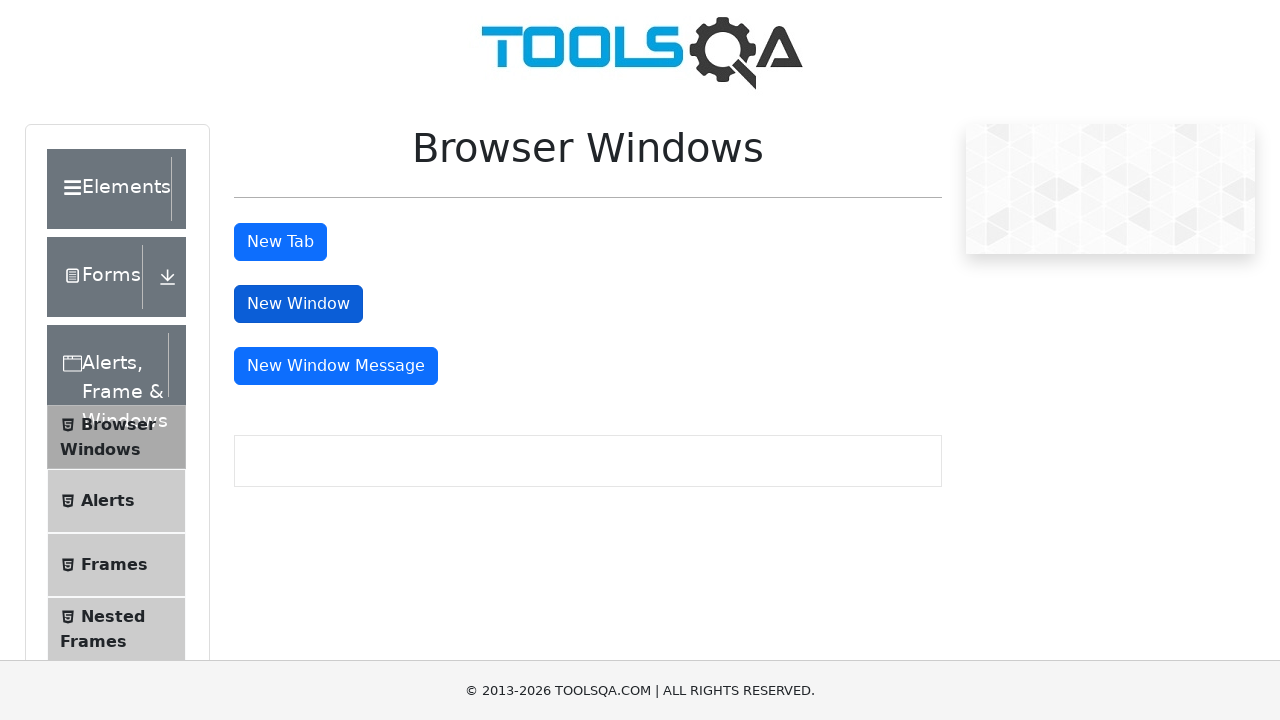

Closed the new window
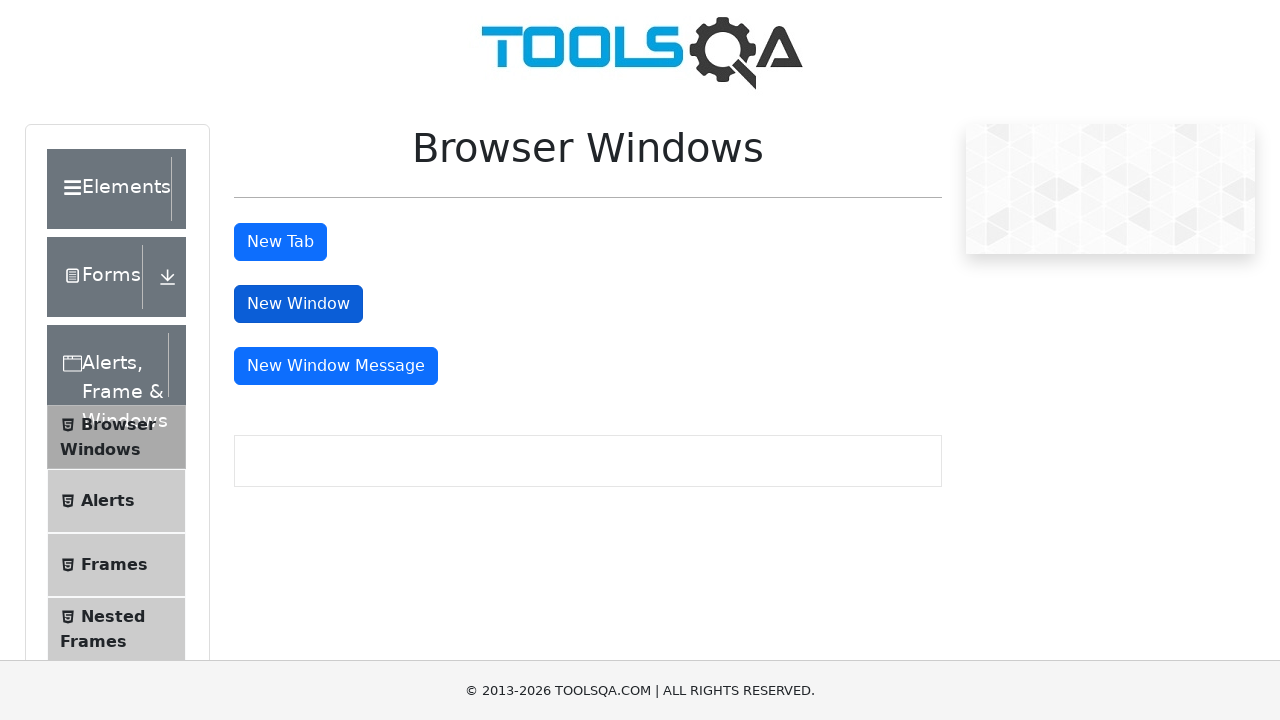

Clicked 'New Window Message' button and waited for message window to open at (336, 366) on #messageWindowButton
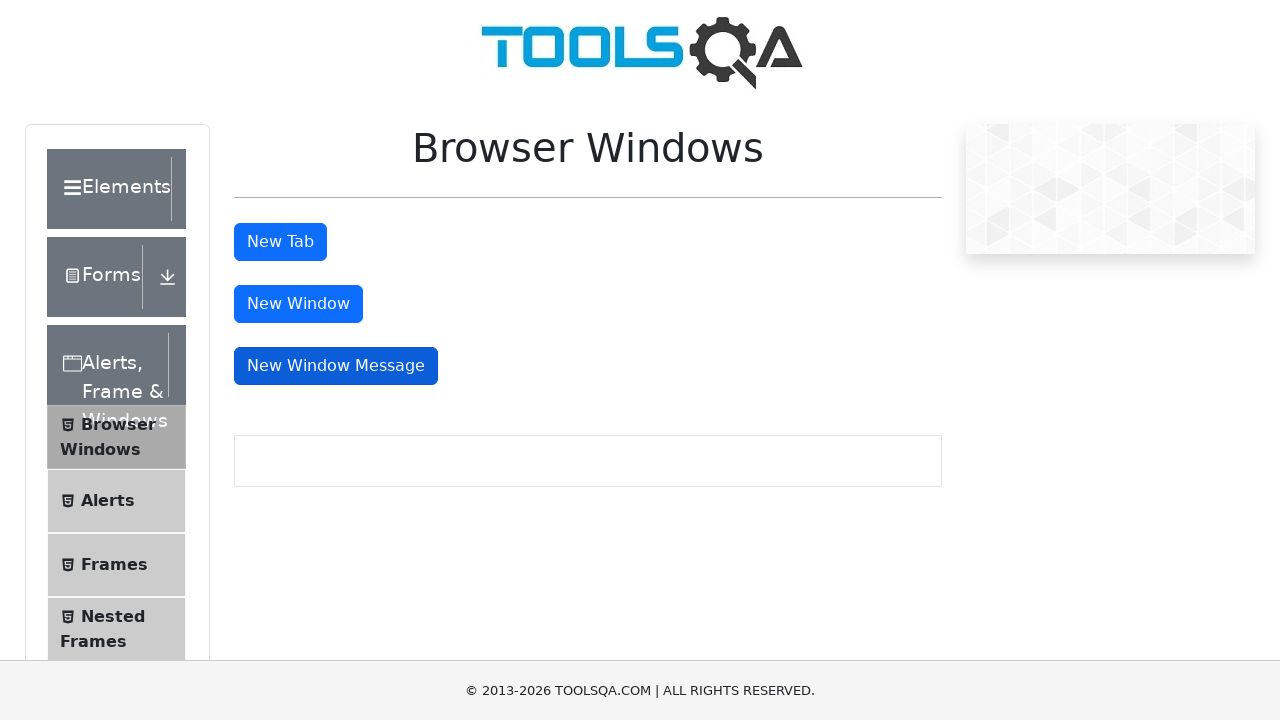

New message window loaded successfully
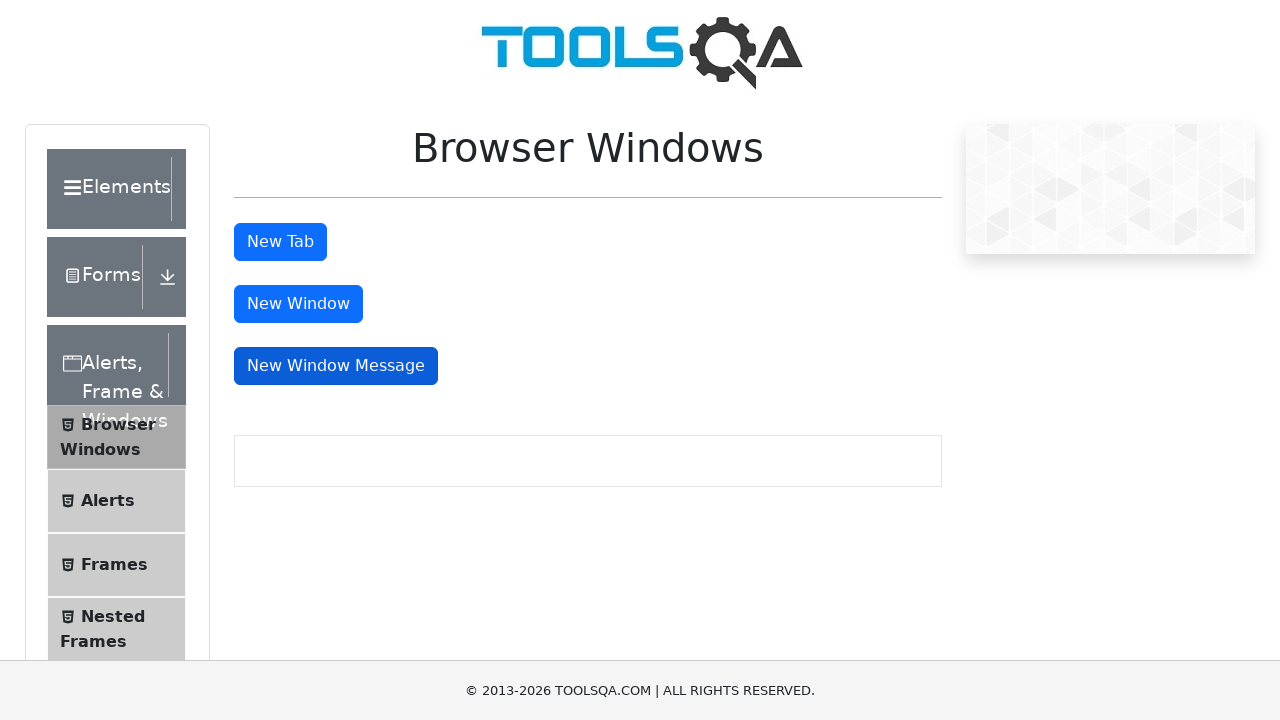

Closed the new message window
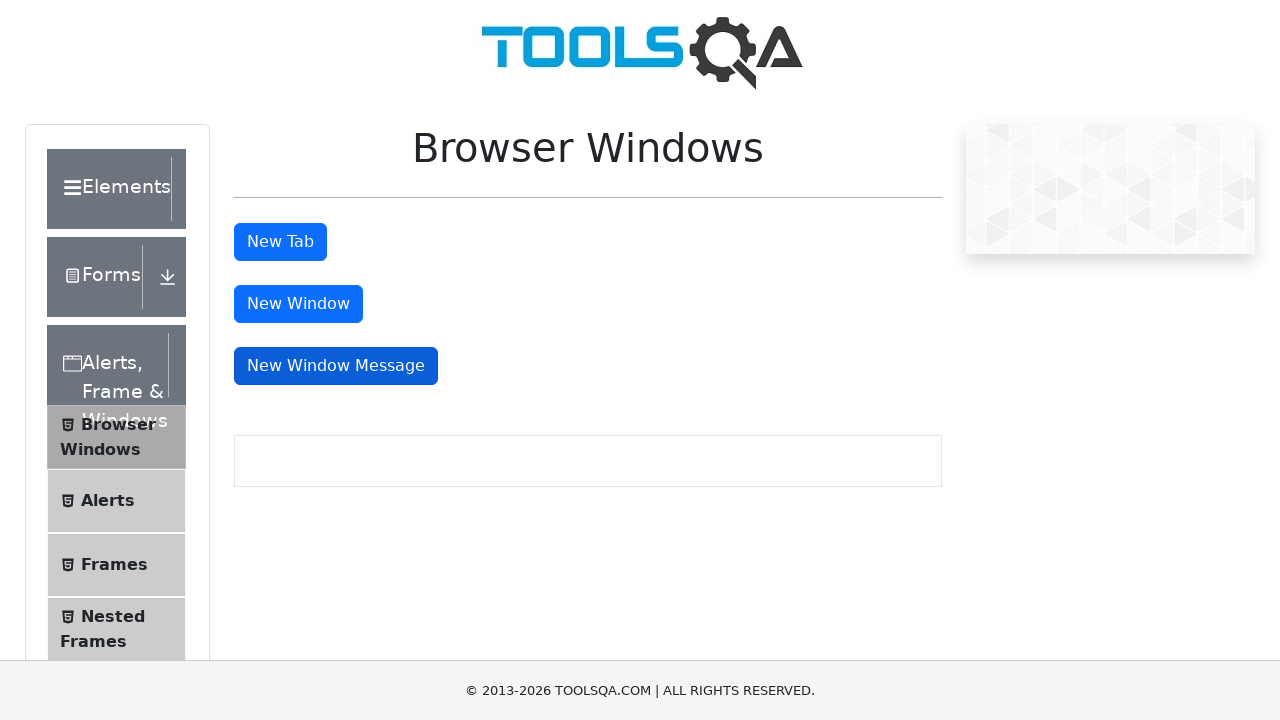

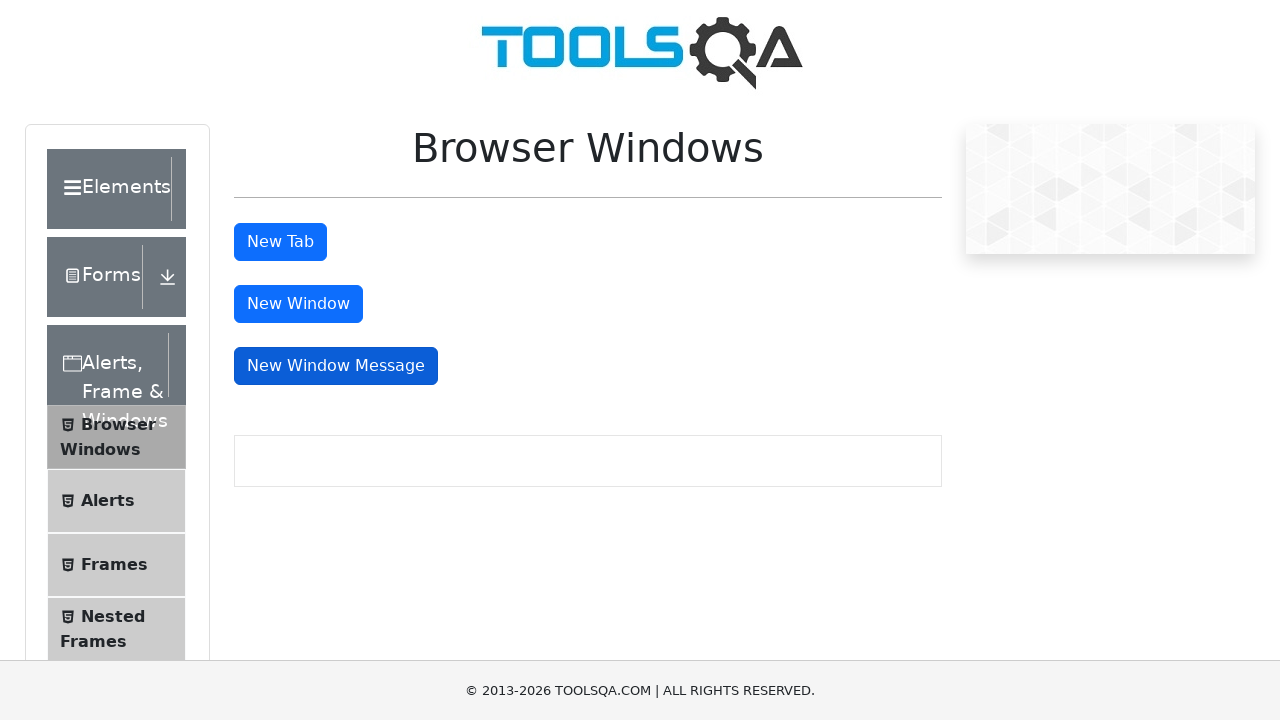